Tests file upload functionality by uploading a file and verifying the success message is displayed

Starting URL: http://the-internet.herokuapp.com/upload

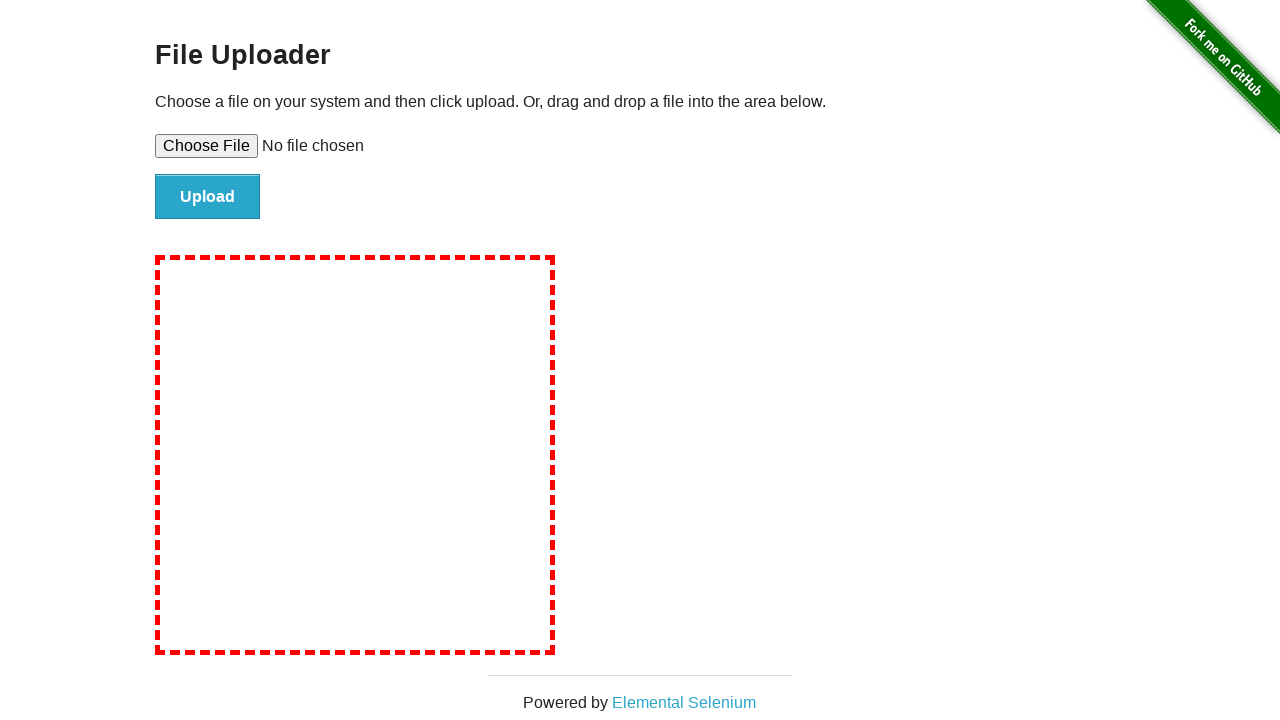

Created temporary test file for upload
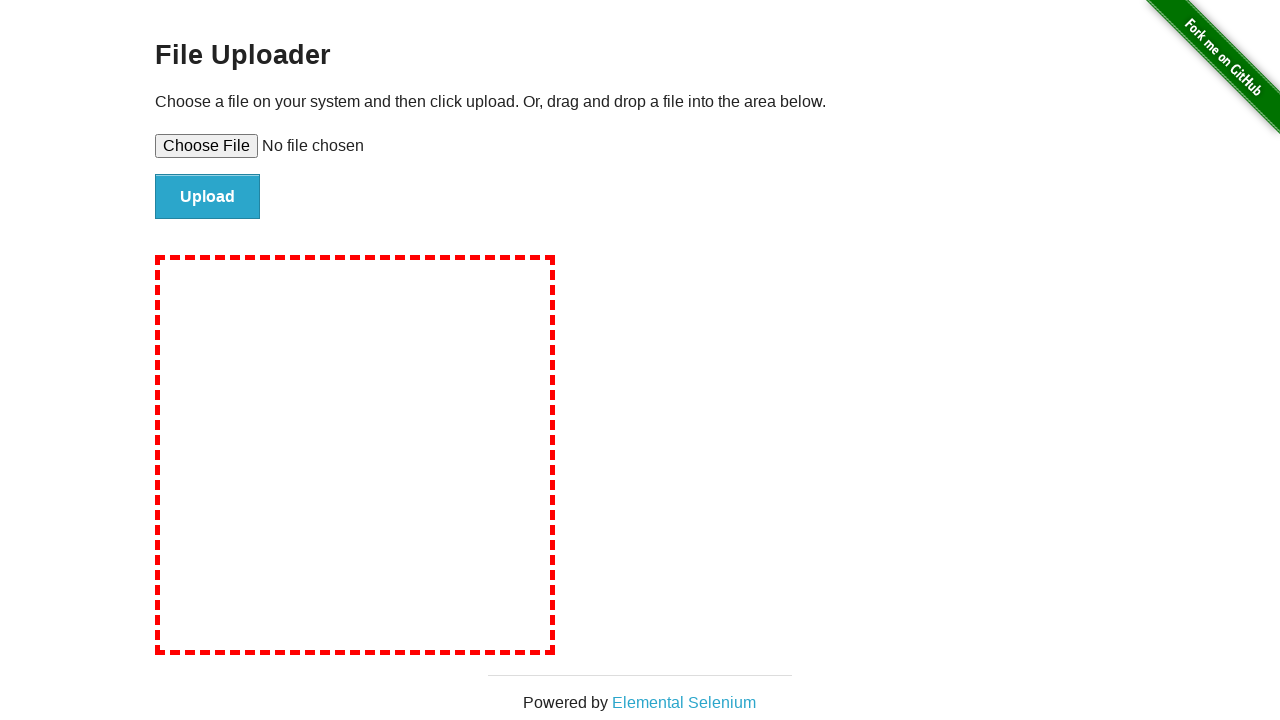

File input element is attached to DOM
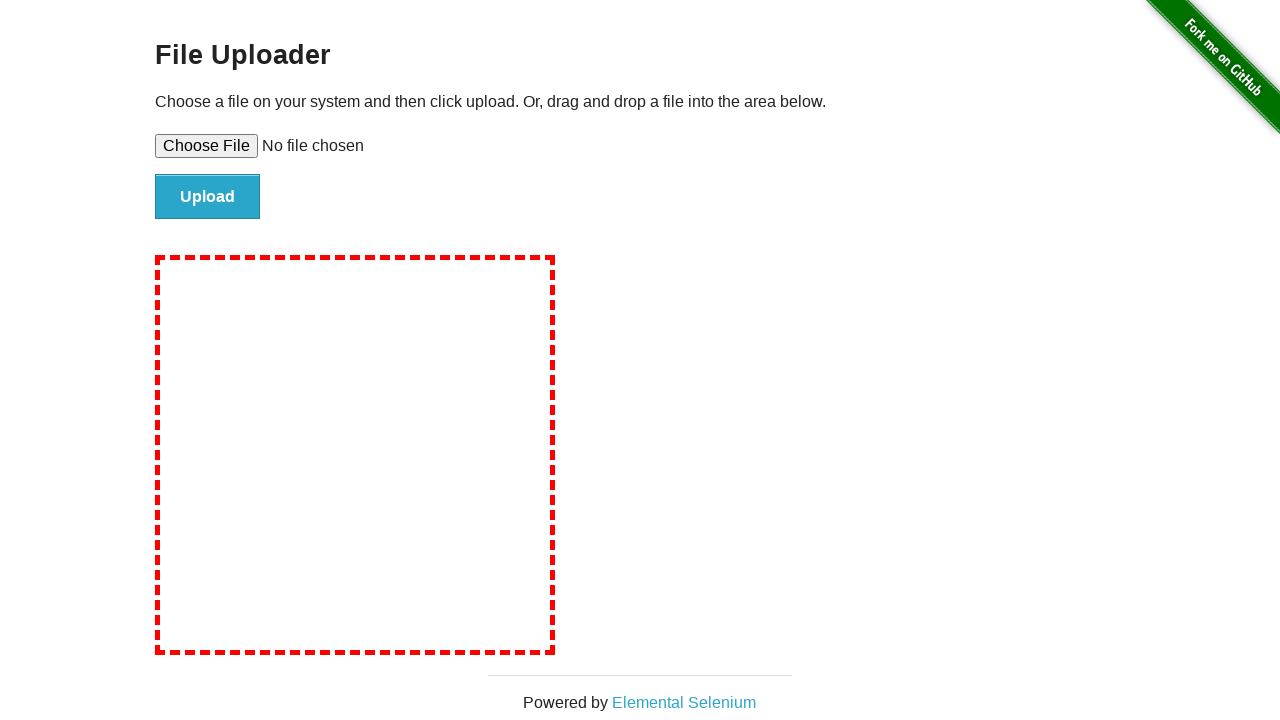

Set test file to file input field
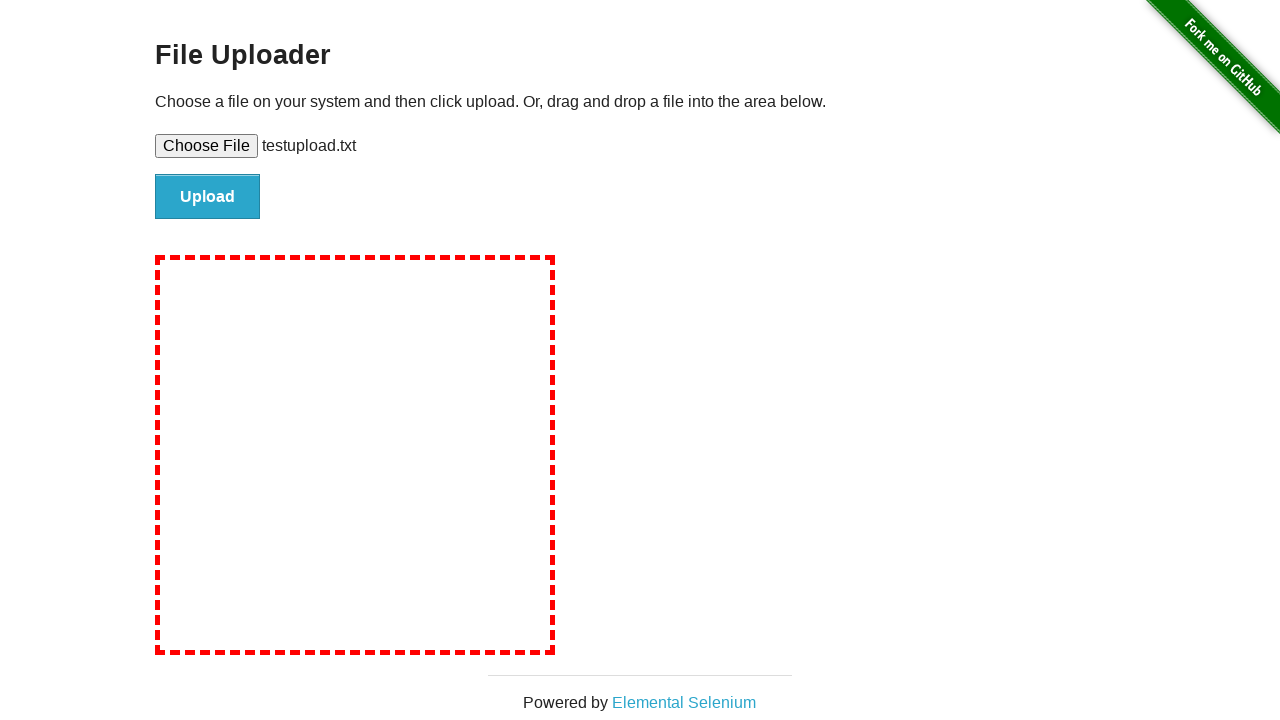

Clicked upload button to submit file at (208, 197) on #file-submit
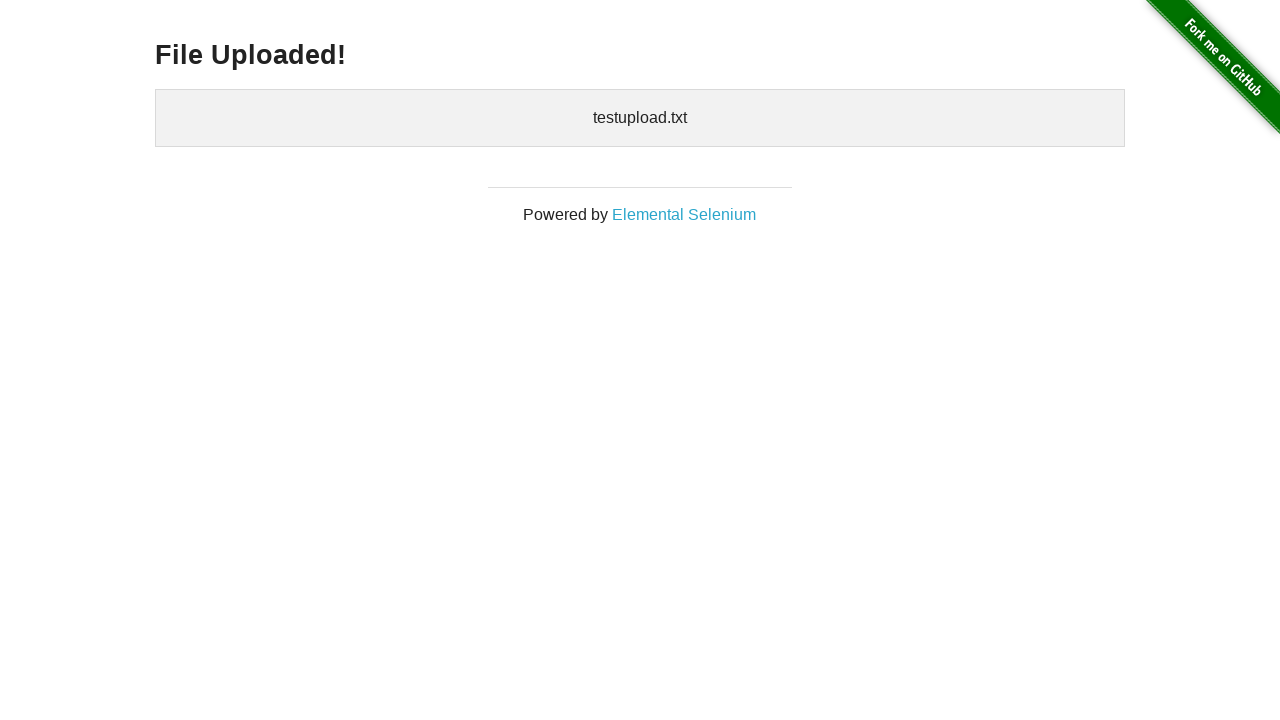

File upload success message is displayed
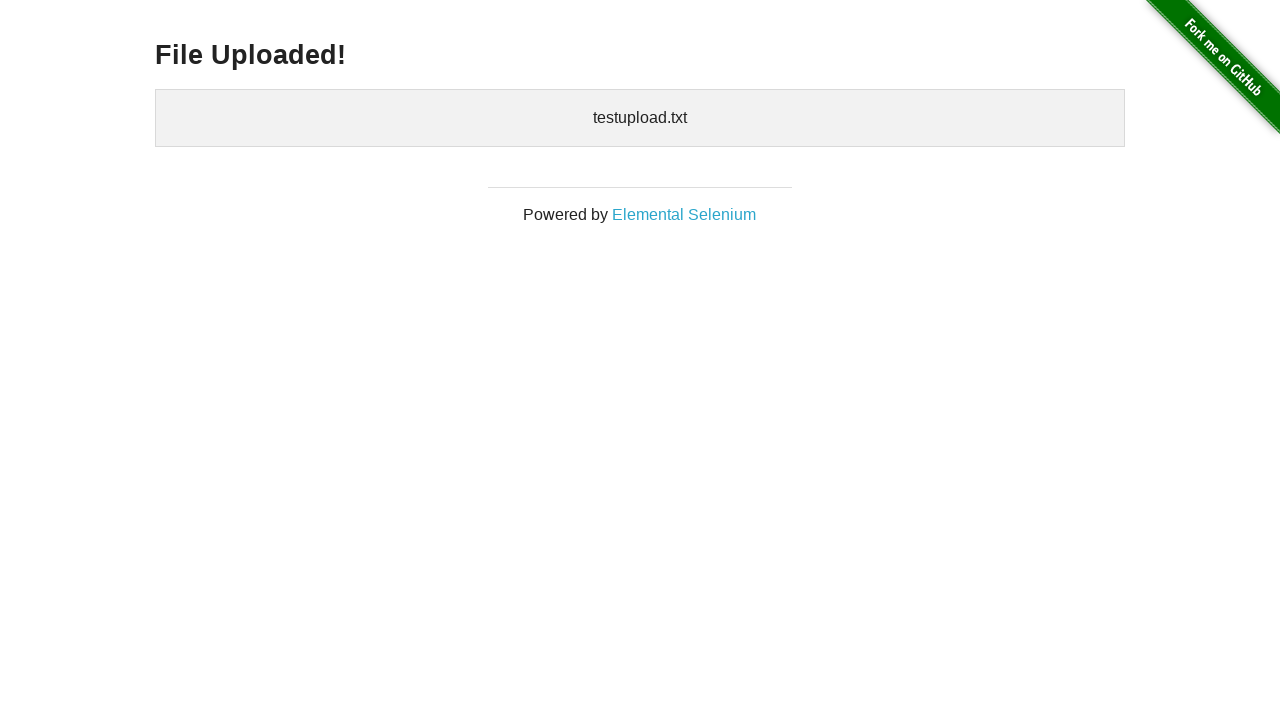

Cleaned up temporary test file
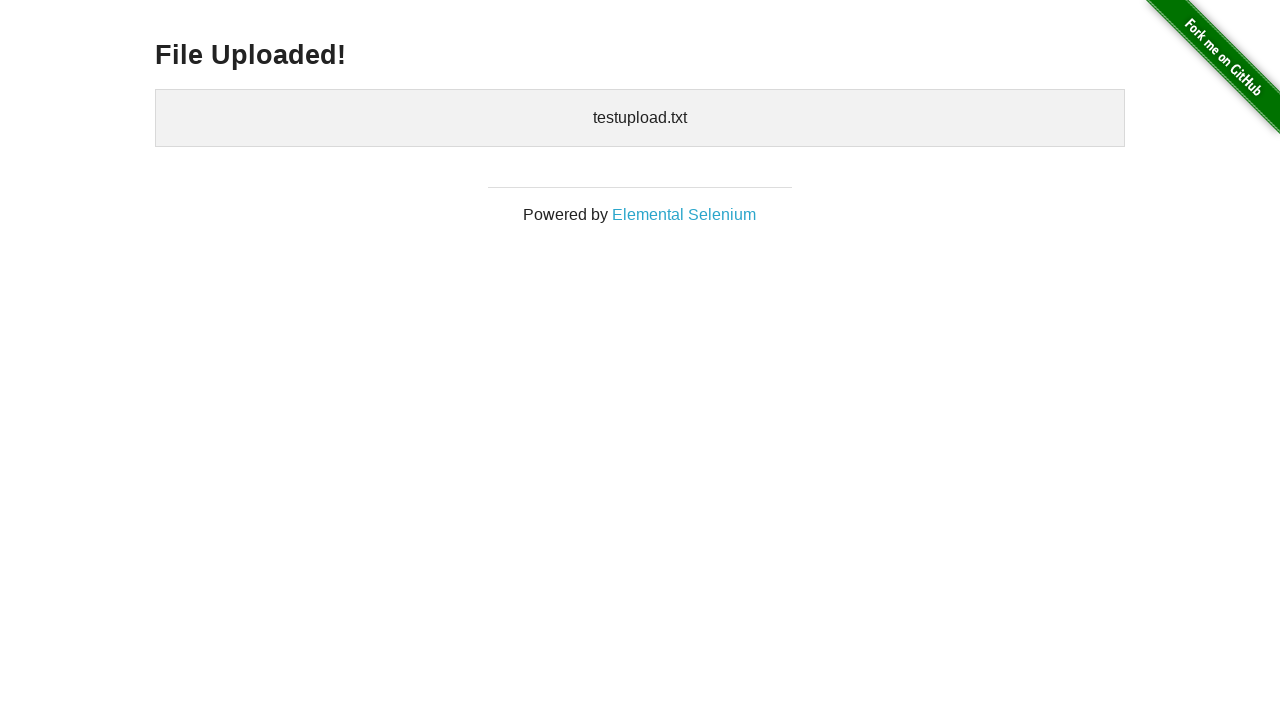

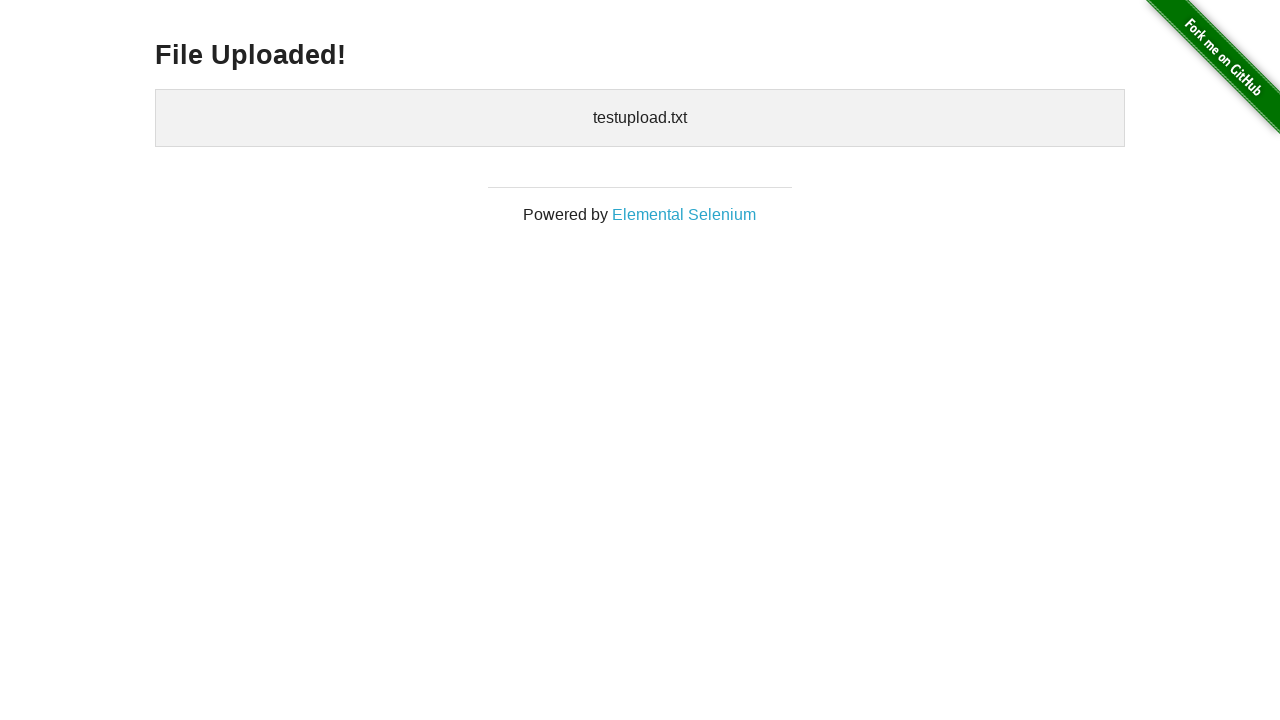